Tests navigation from the Playwright homepage by clicking the "Get started" link and verifying the Installation heading appears on the resulting page.

Starting URL: https://playwright.dev/

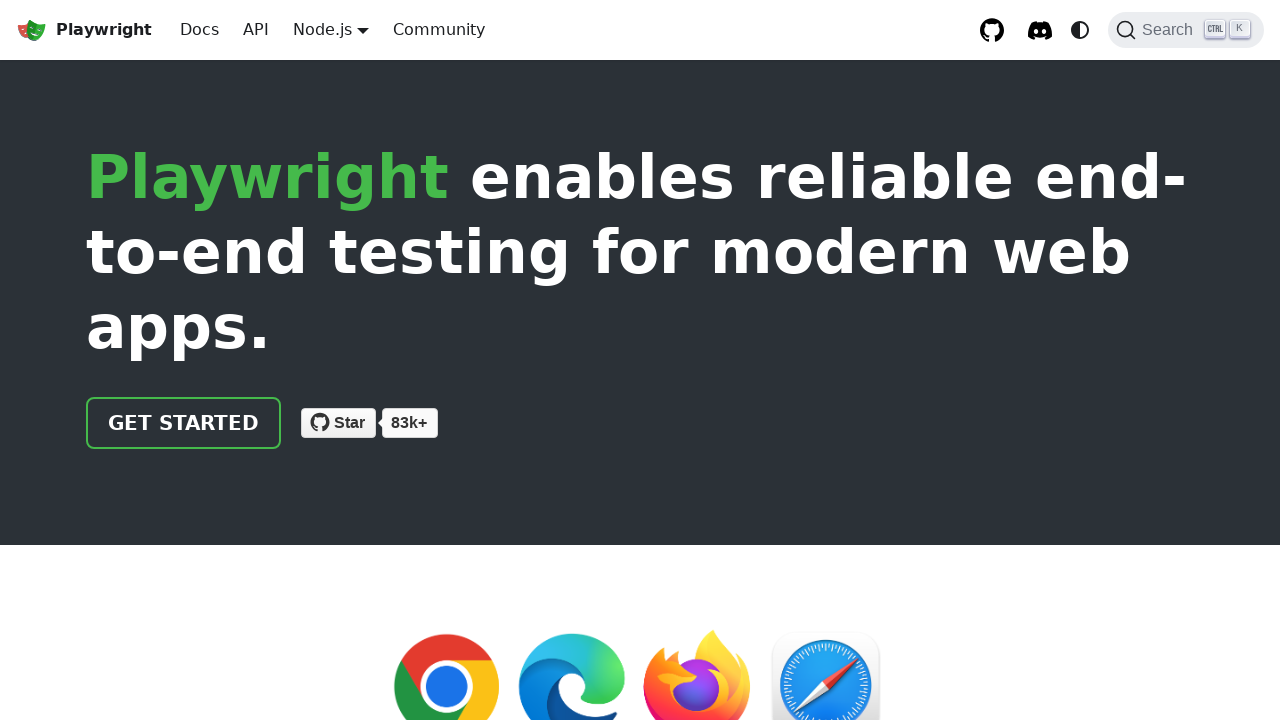

Clicked 'Get started' link on Playwright homepage at (184, 423) on internal:role=link[name="Get started"i]
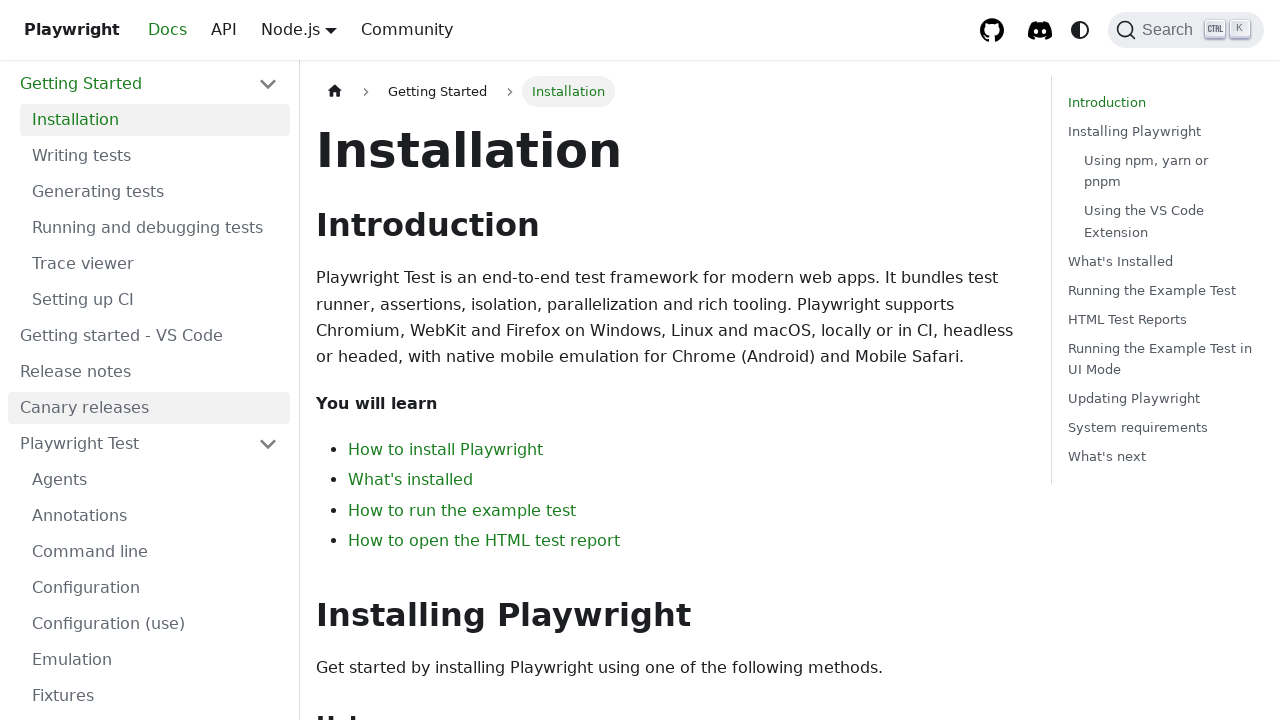

Installation heading appeared on the page
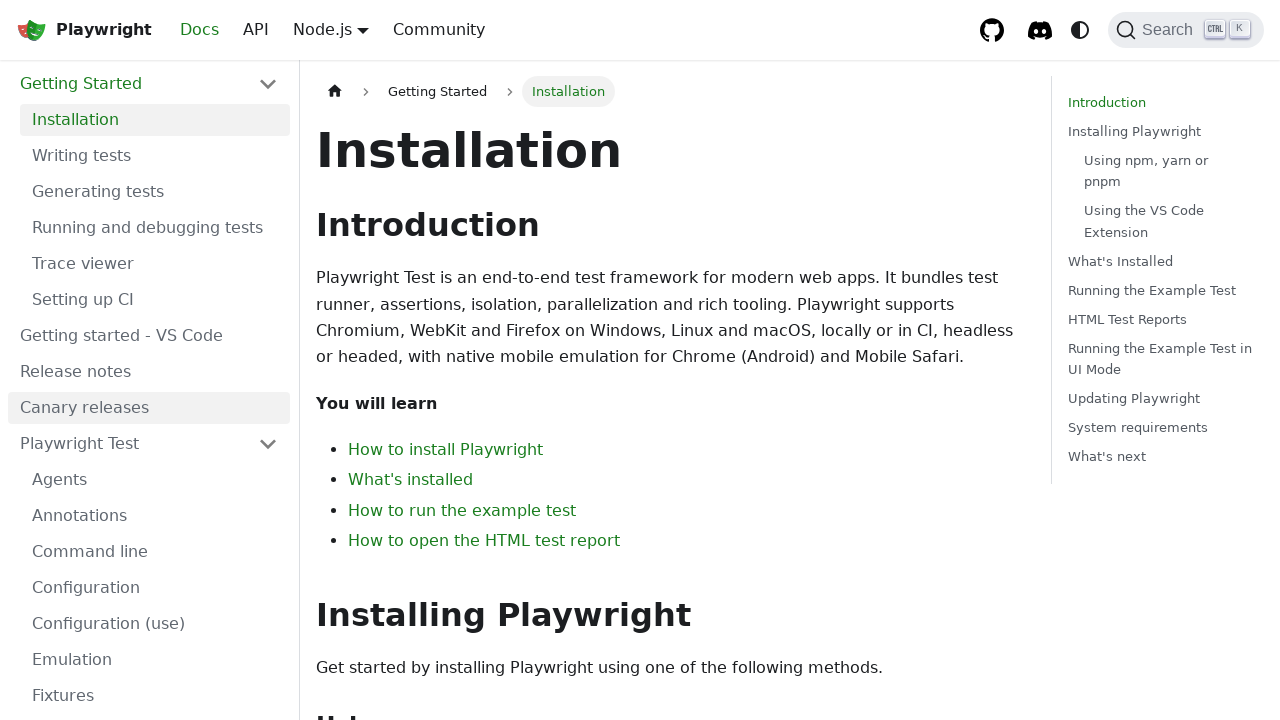

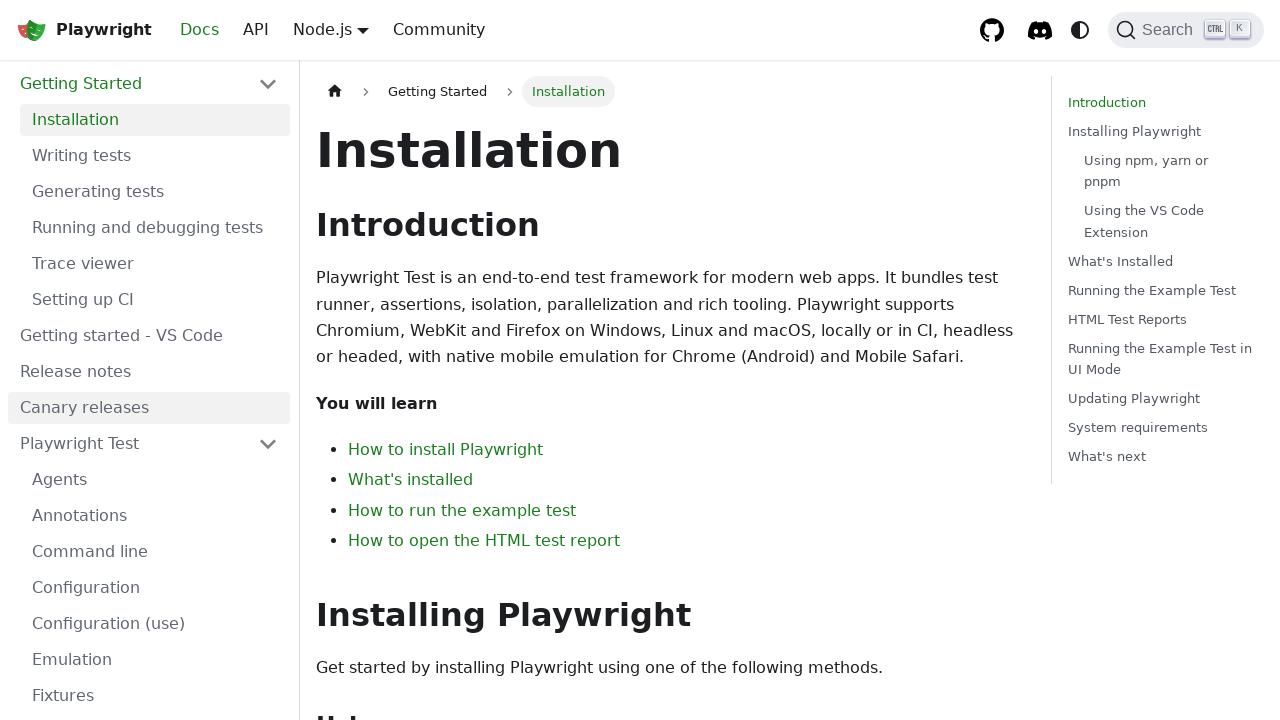